Tests page scrolling functionality by navigating to a webpage and scrolling down 500 pixels using JavaScript execution

Starting URL: https://mohitpeshwani.github.io/crazyprogrammer/

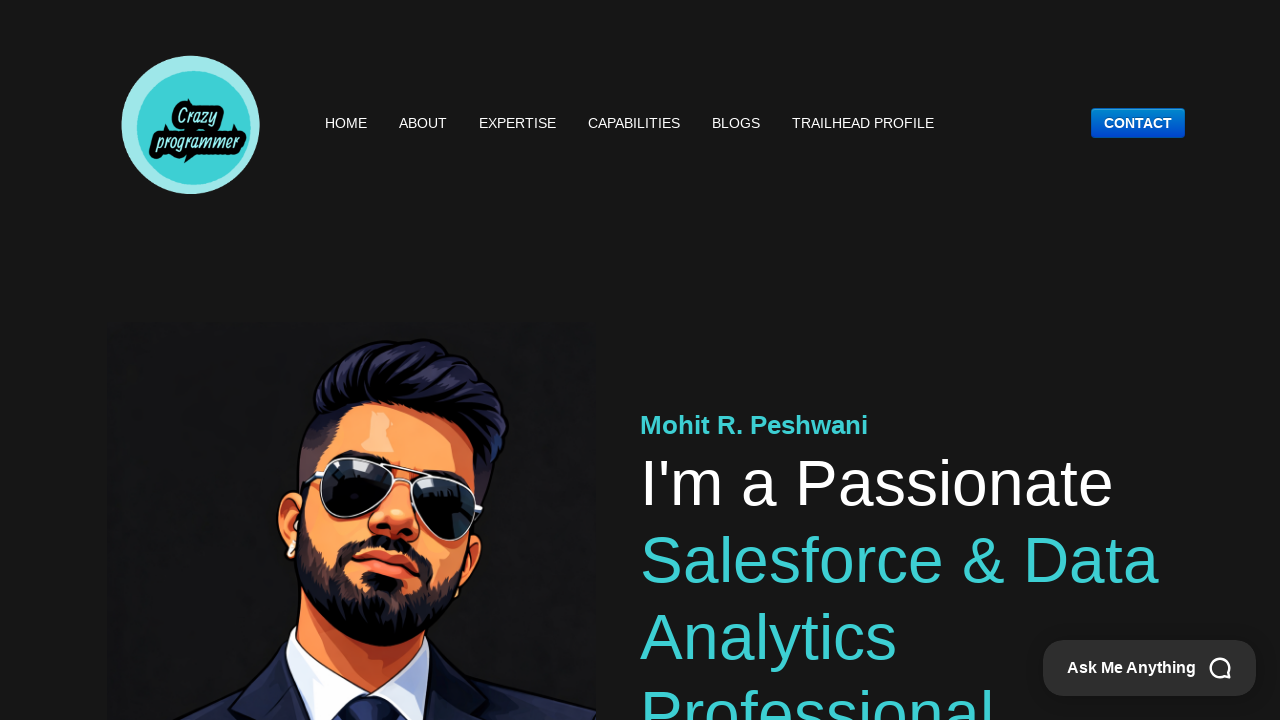

Waited for page to reach domcontentloaded state
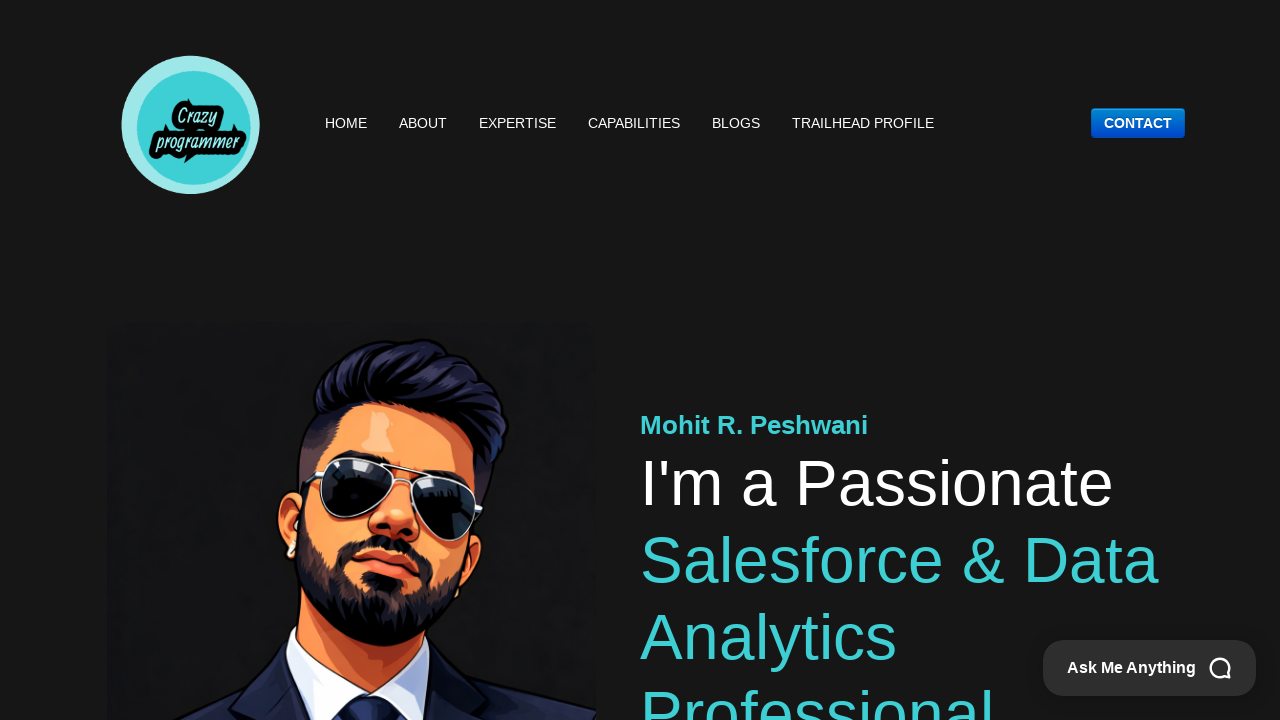

Scrolled down the page by 500 pixels using JavaScript
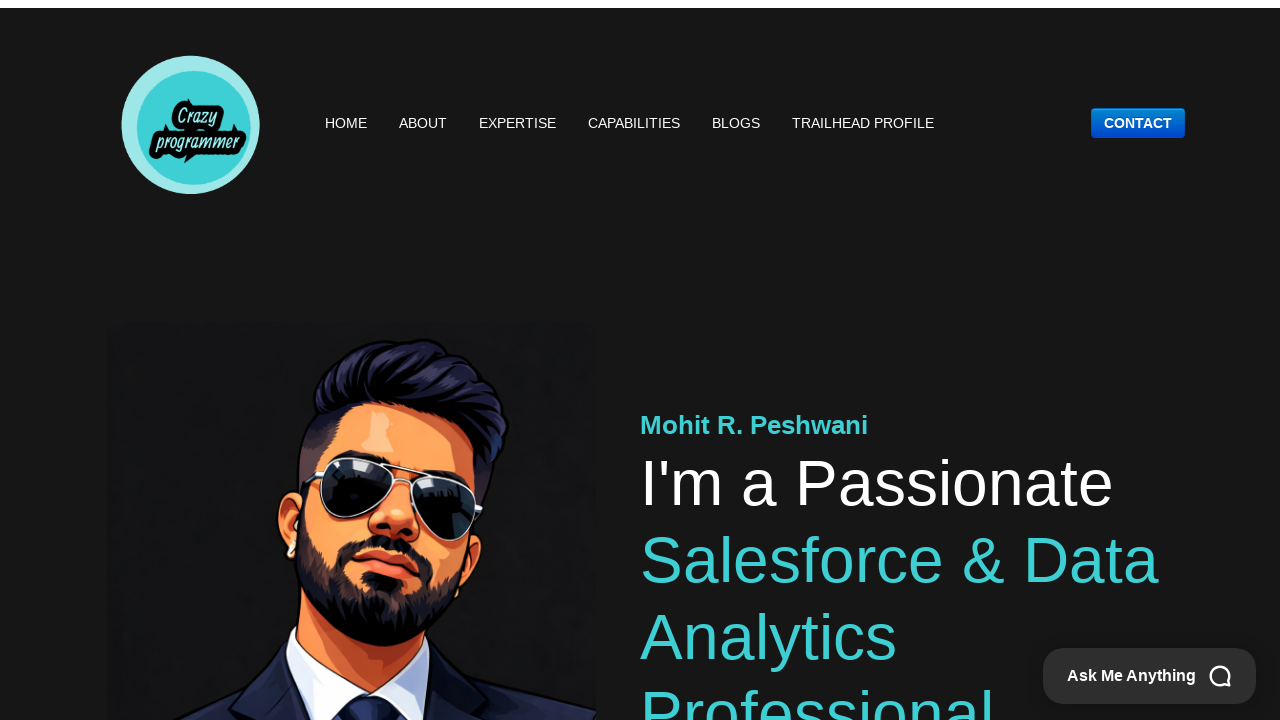

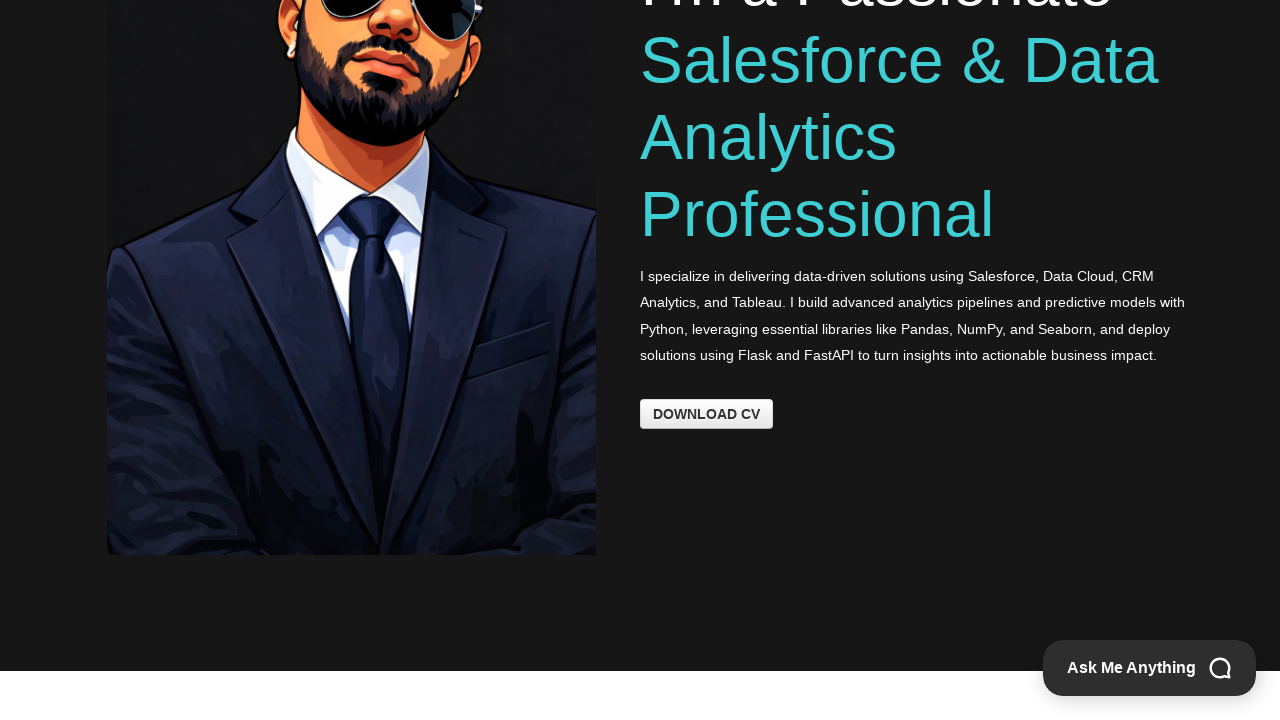